Tests typing functionality with pauses between keystrokes by entering text character by character into a search field

Starting URL: https://naveenautomationlabs.com/opencart/index.php?route=account/register

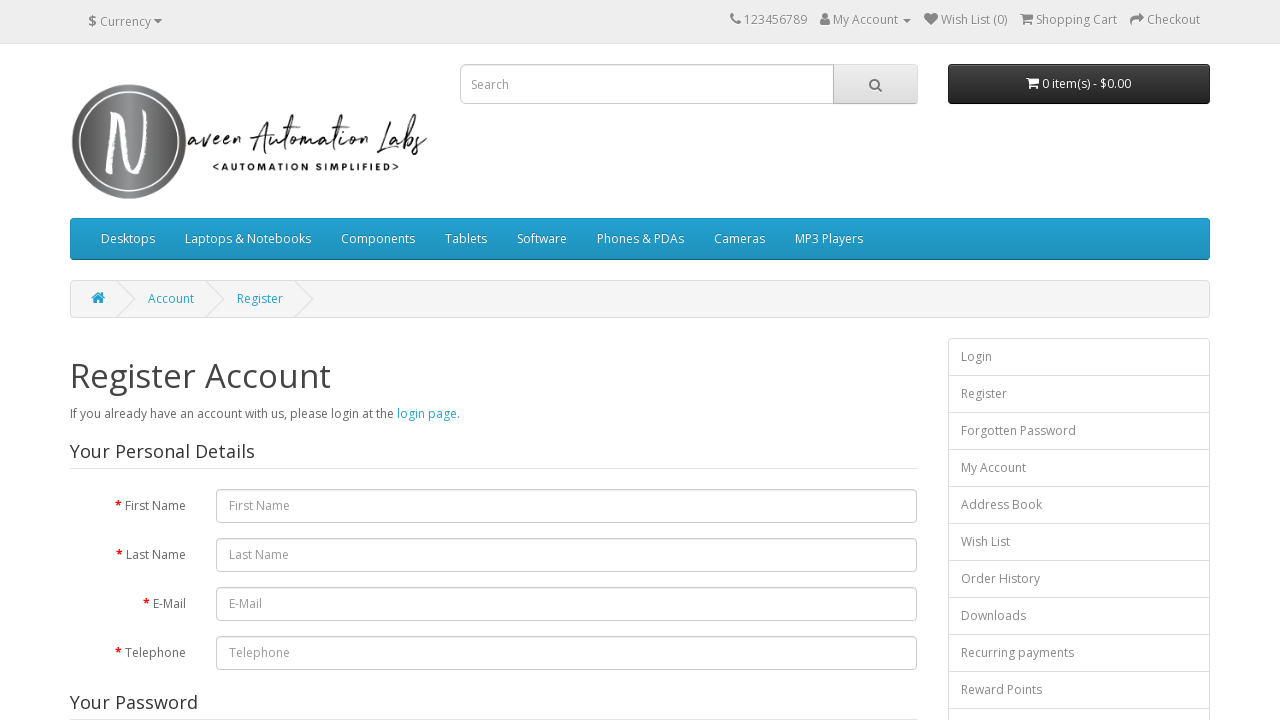

Navigated to OpenCart registration page
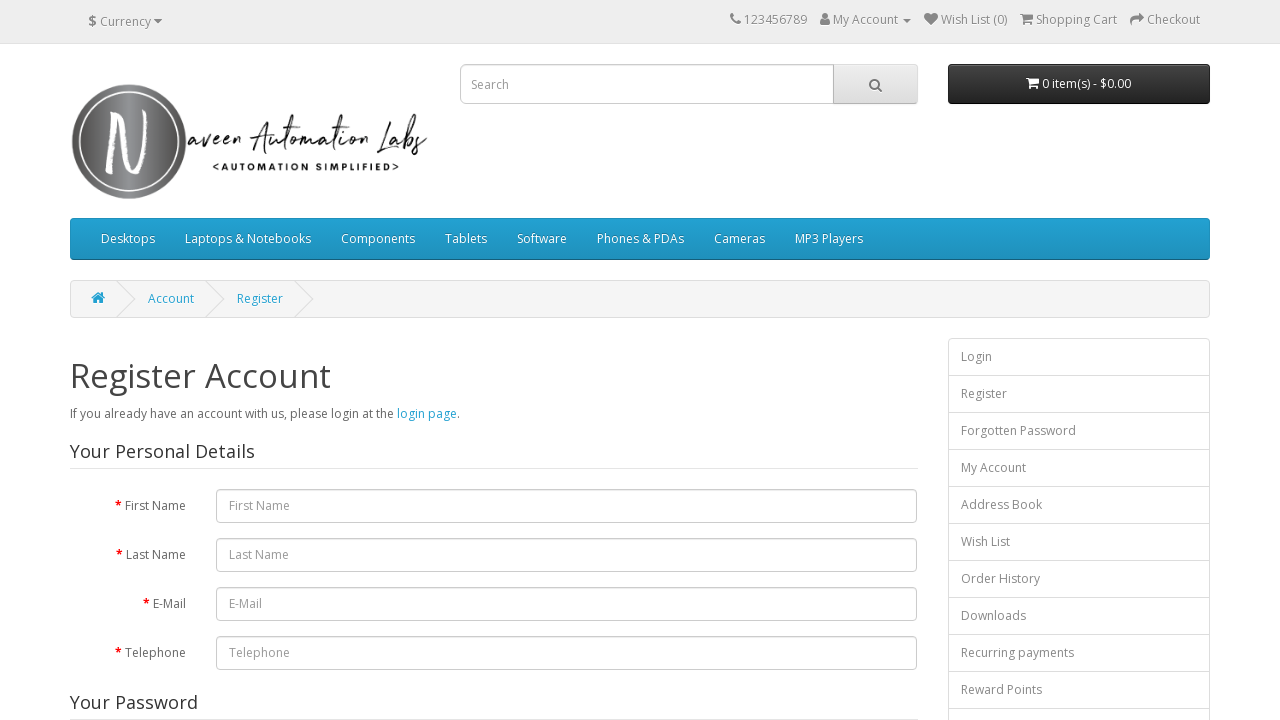

Located search input field
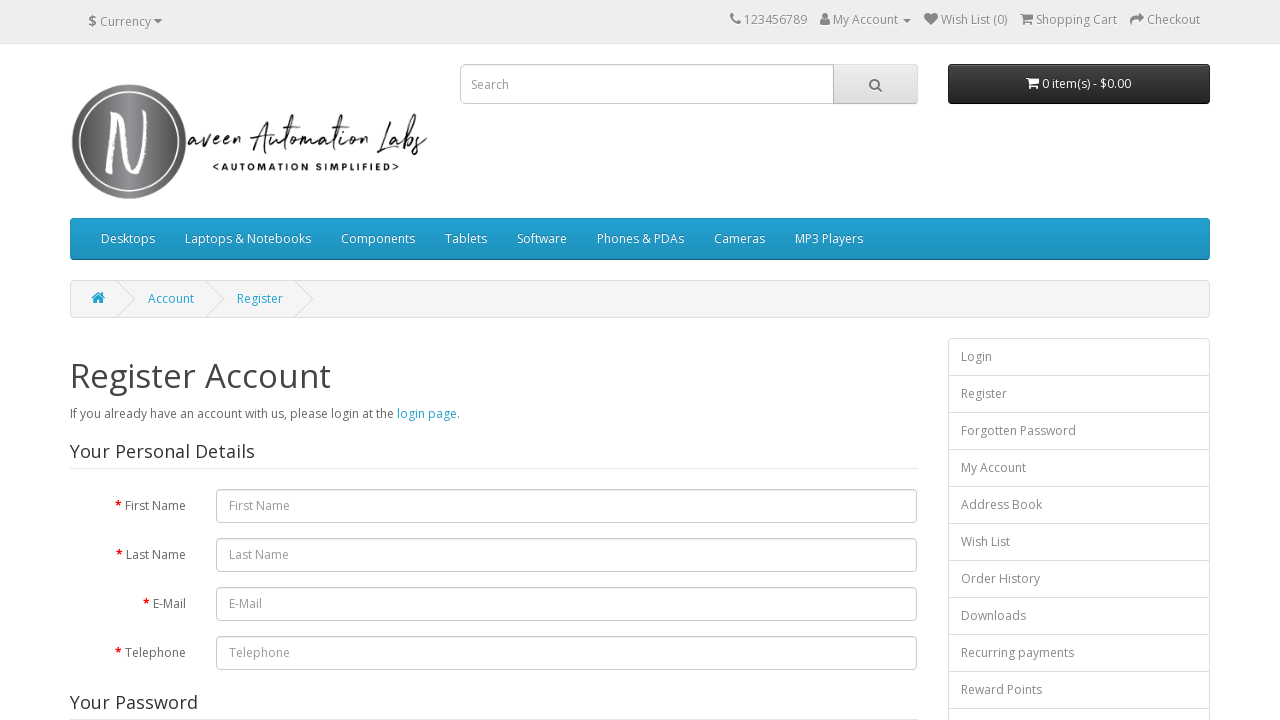

Typed character 's' with 1000ms delay on input[name='search']
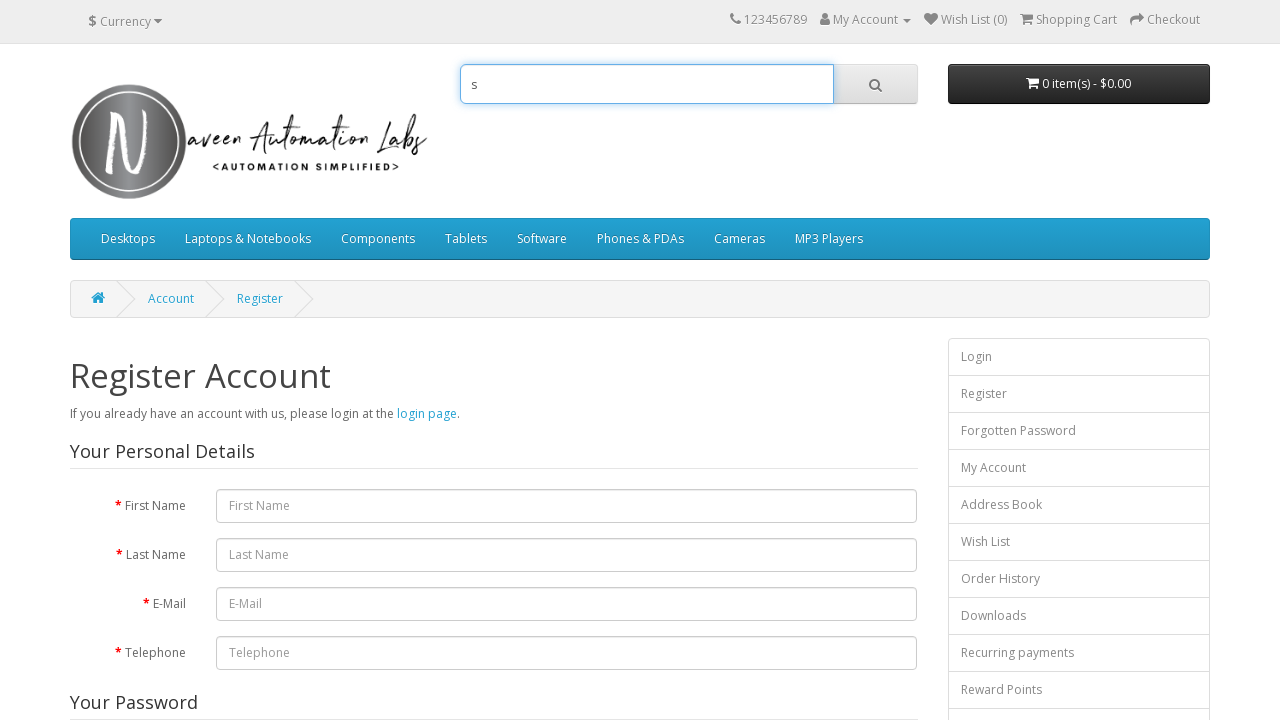

Typed character 'a' with 1000ms delay on input[name='search']
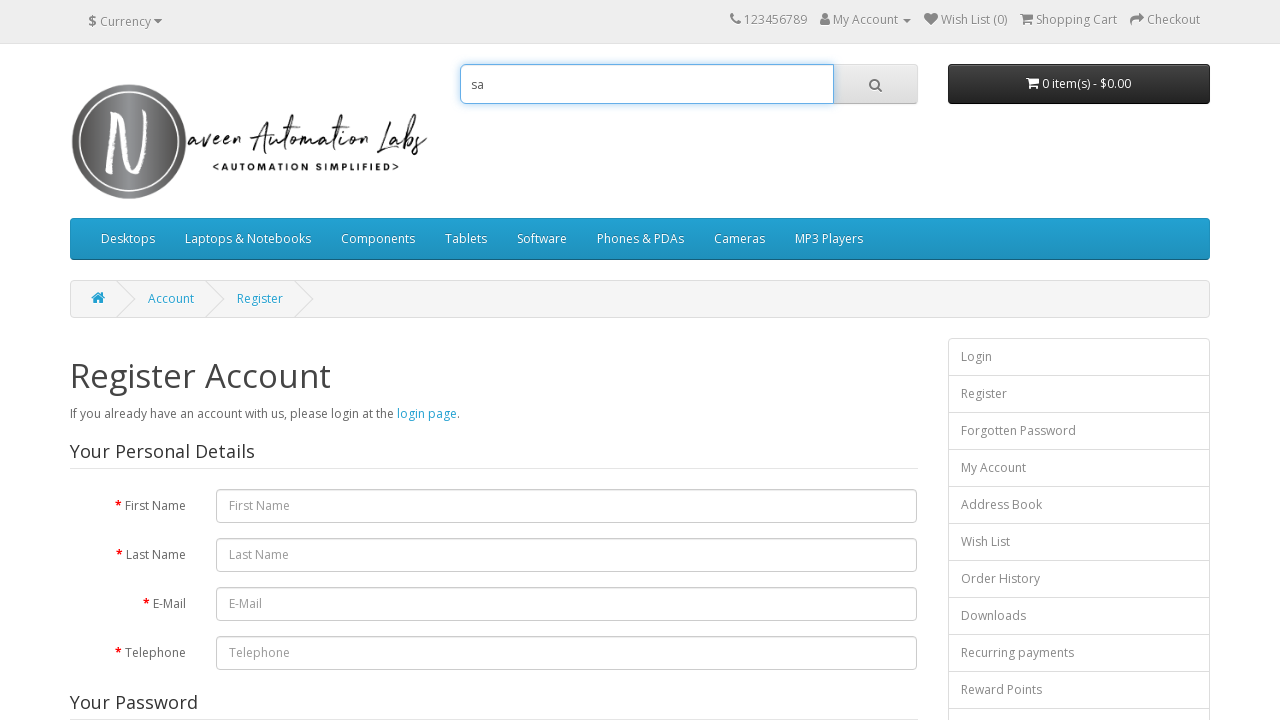

Typed character 'm' with 1000ms delay on input[name='search']
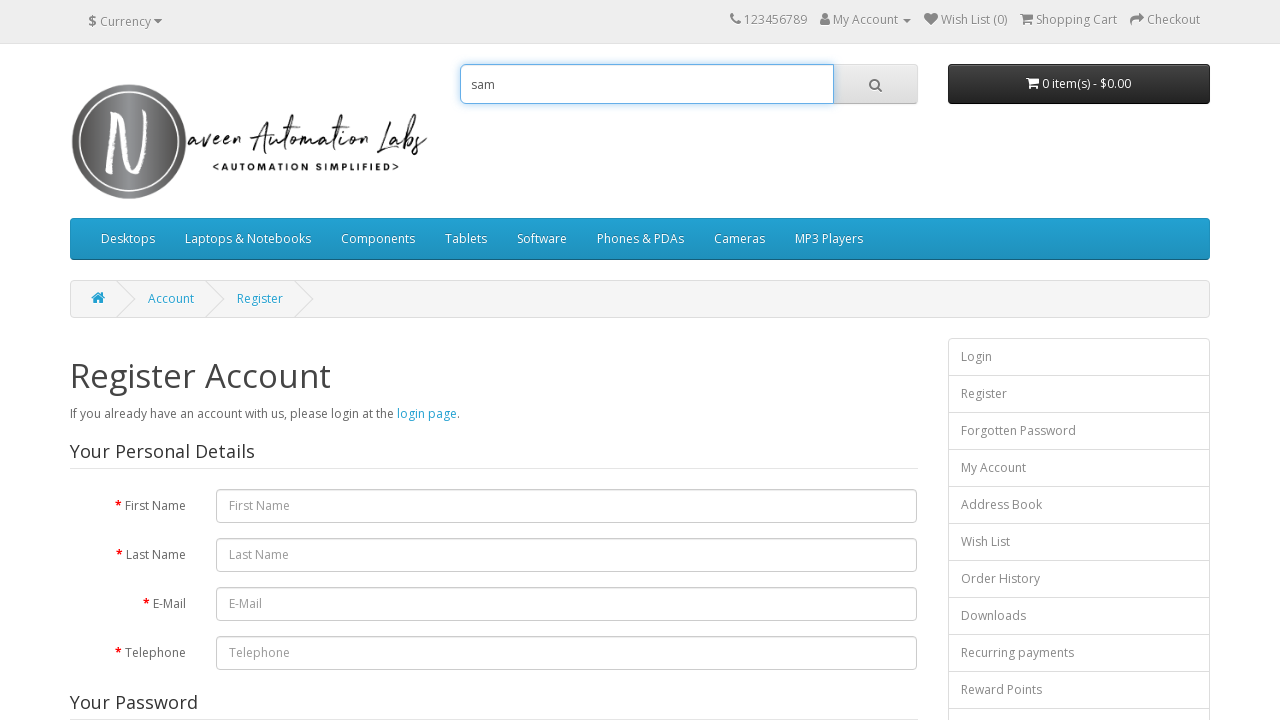

Typed character 's' with 1000ms delay on input[name='search']
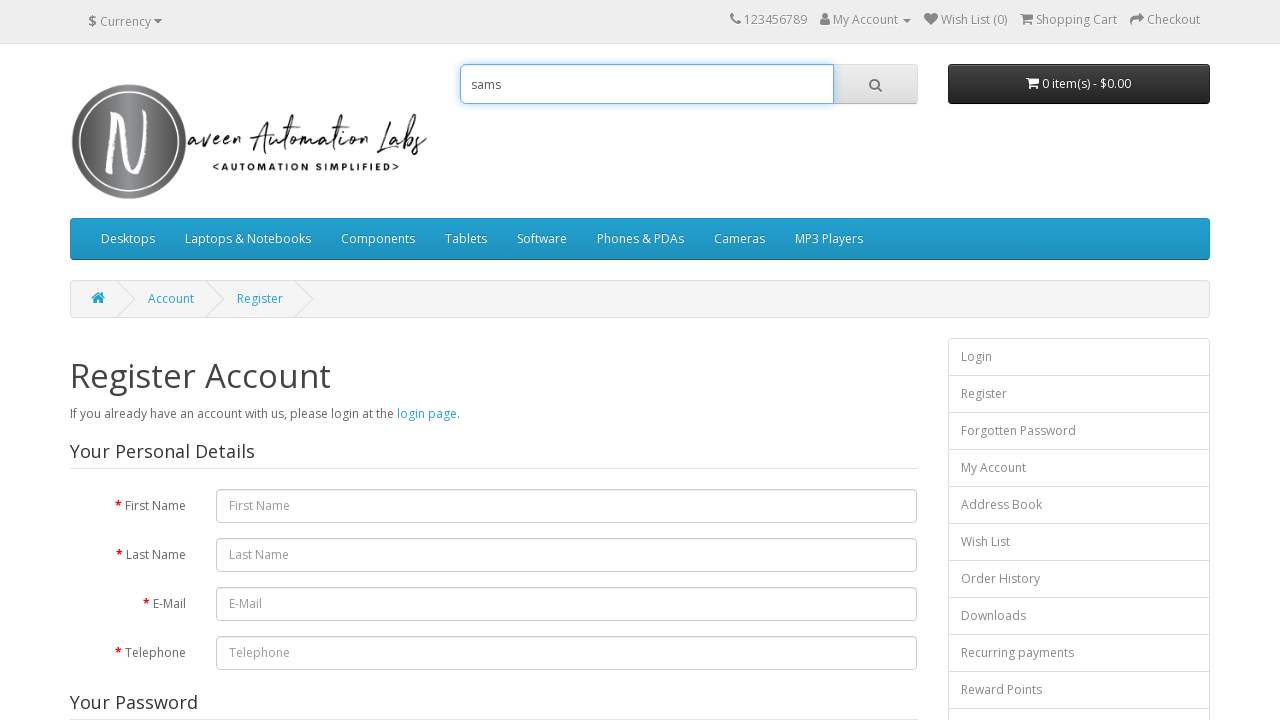

Typed character 'u' with 1000ms delay on input[name='search']
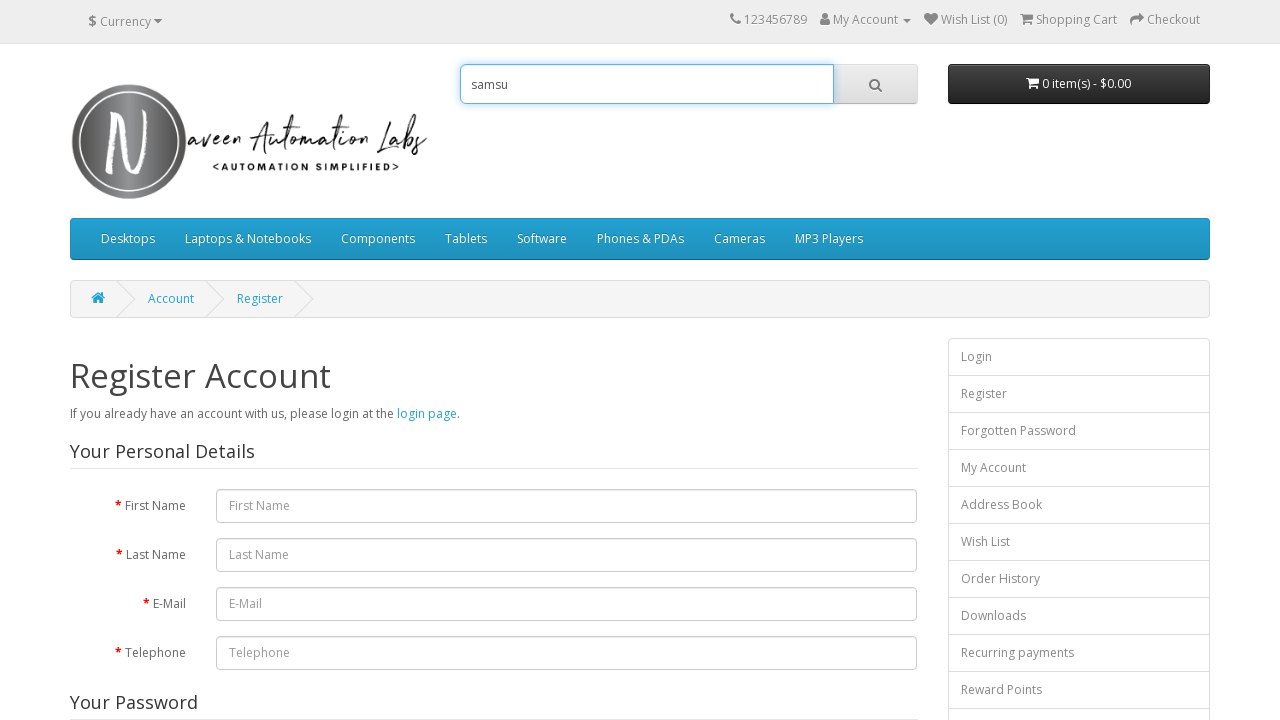

Typed character 'n' with 1000ms delay on input[name='search']
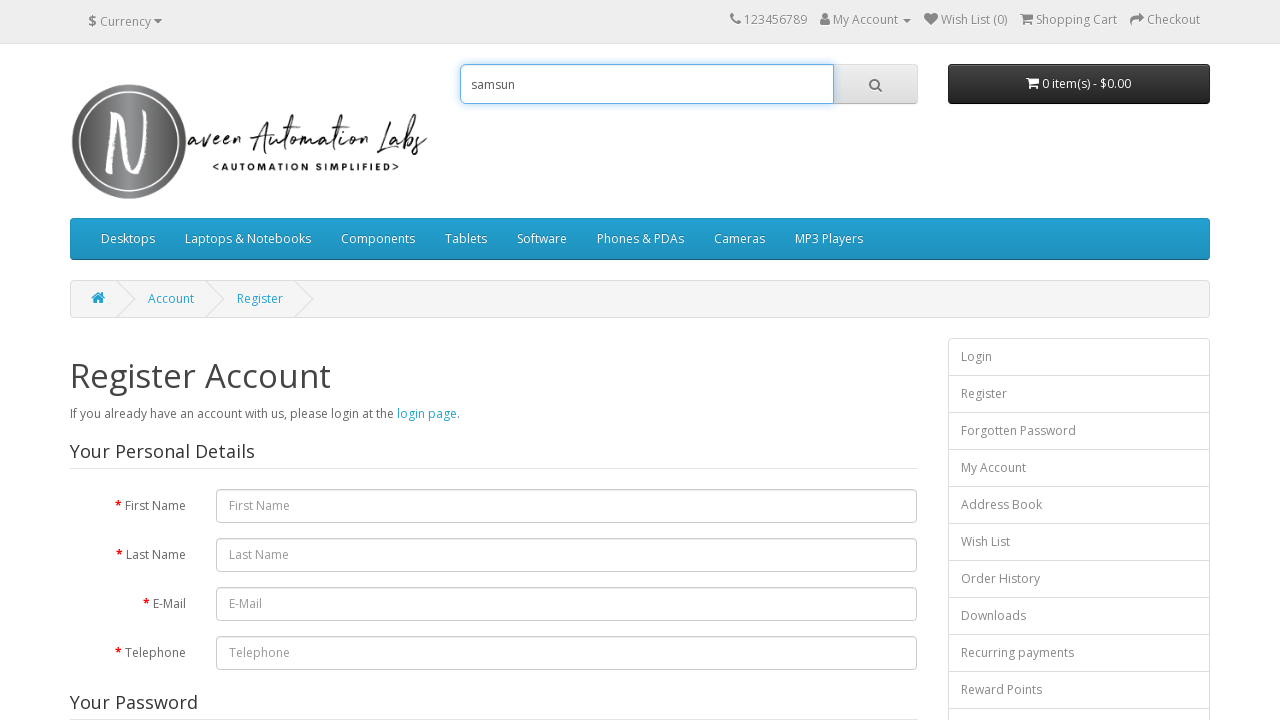

Typed character 'g' with 1000ms delay on input[name='search']
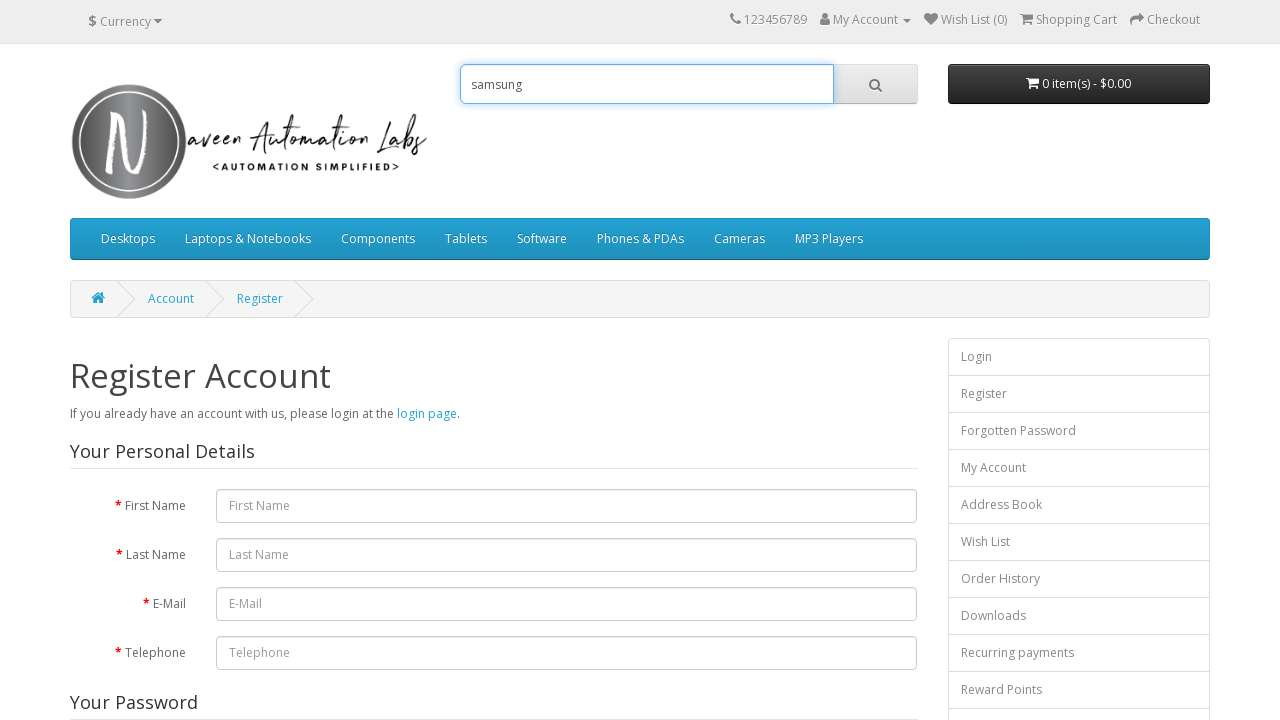

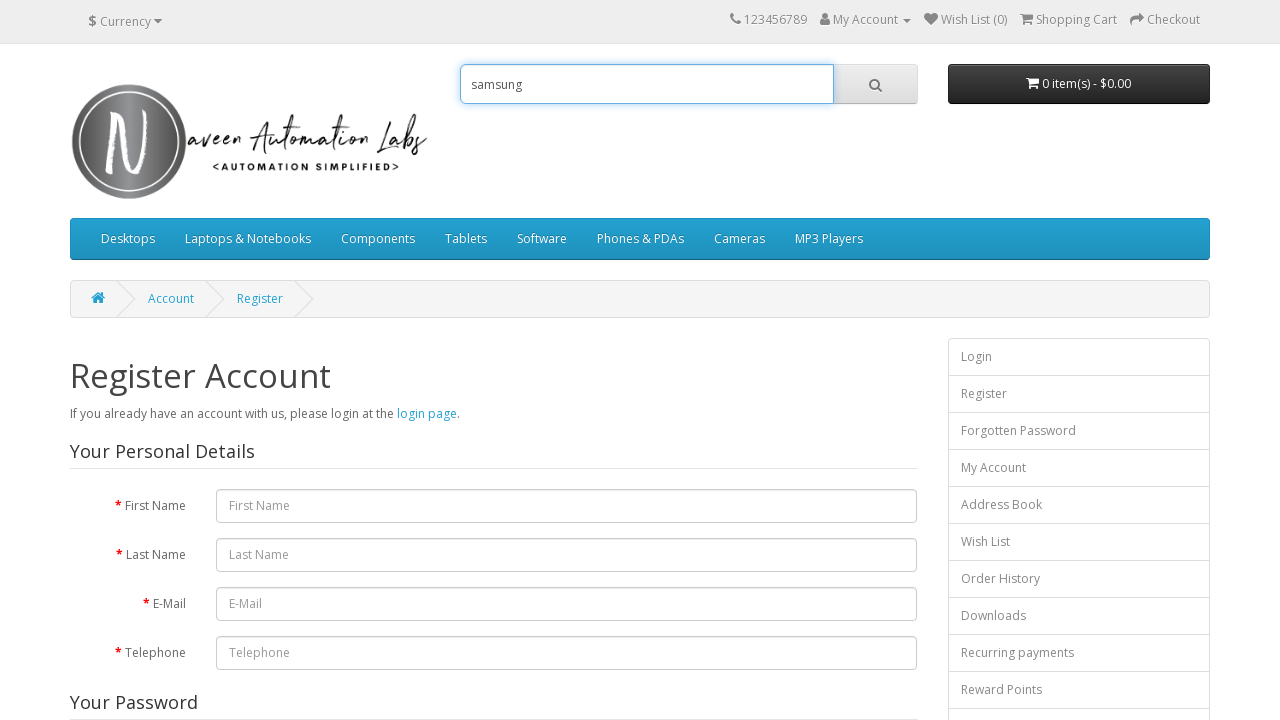